Tests the large modal dialog by opening it, verifying the title and Lorem Ipsum content, closing it, then reopening and verifying again.

Starting URL: https://demoqa.com/modal-dialogs

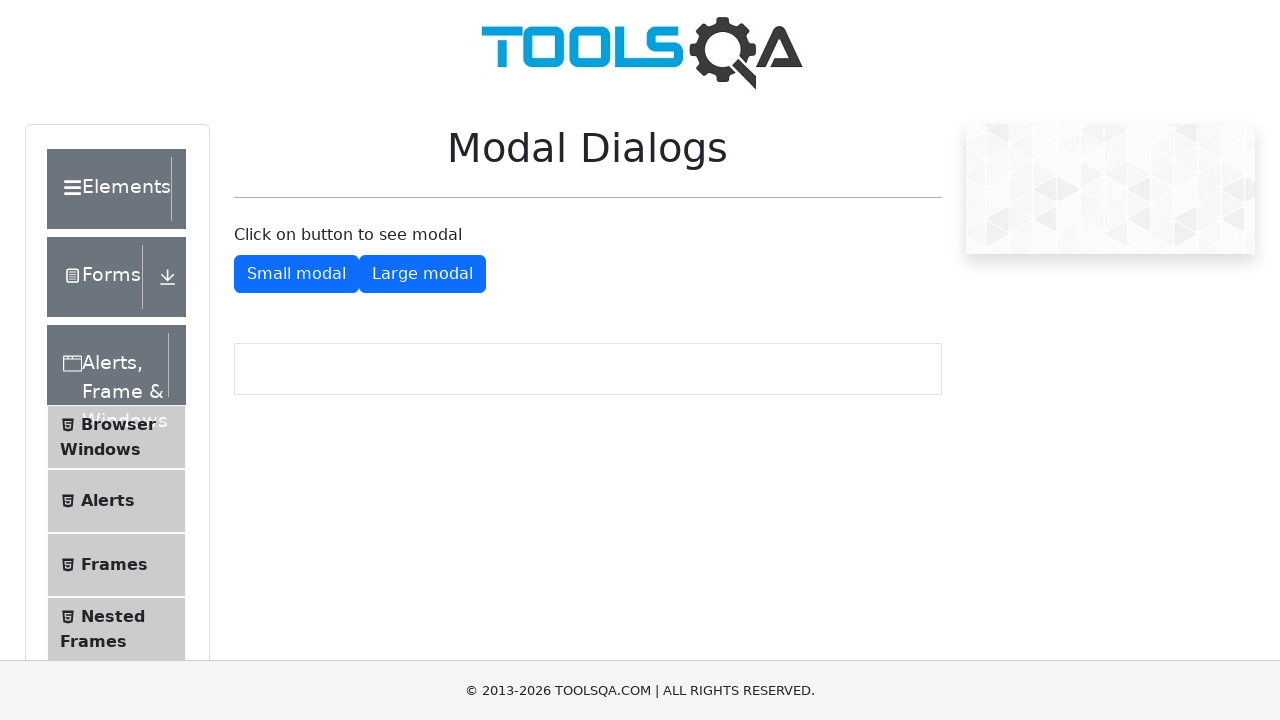

Clicked the 'Large modal' button to open the modal dialog at (422, 274) on internal:role=button[name="Large modal"i]
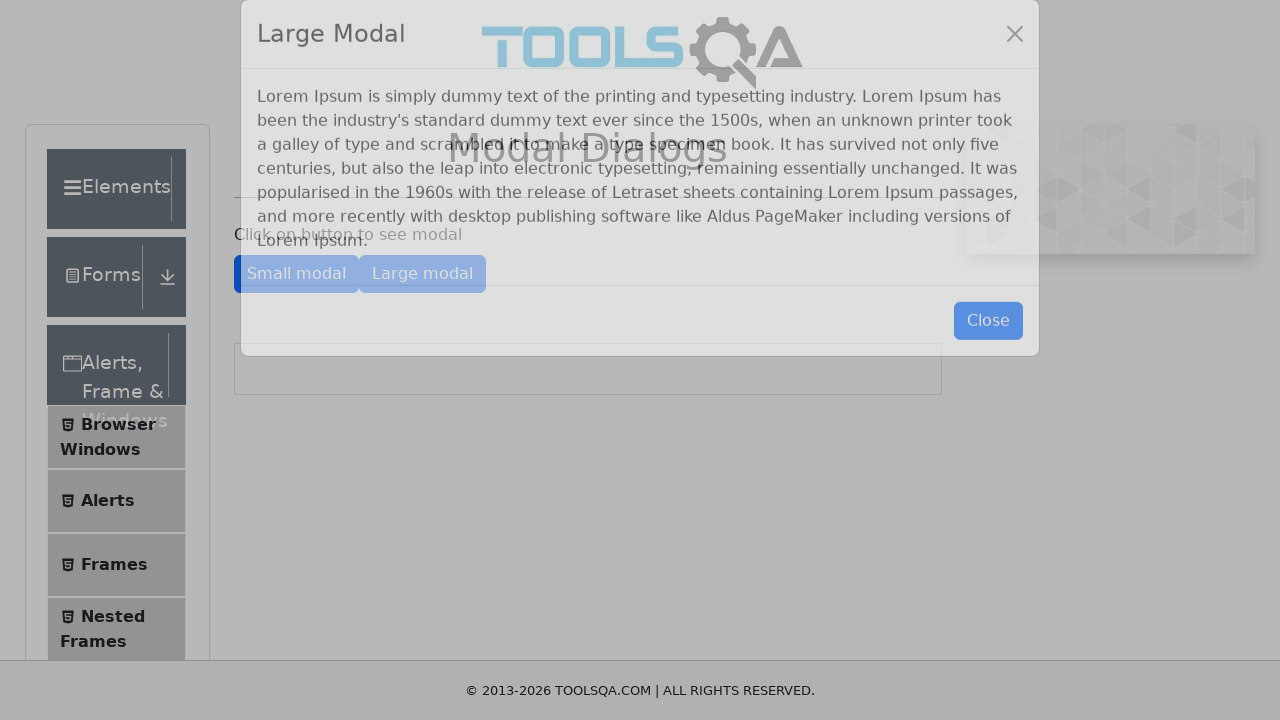

Large Modal title became visible
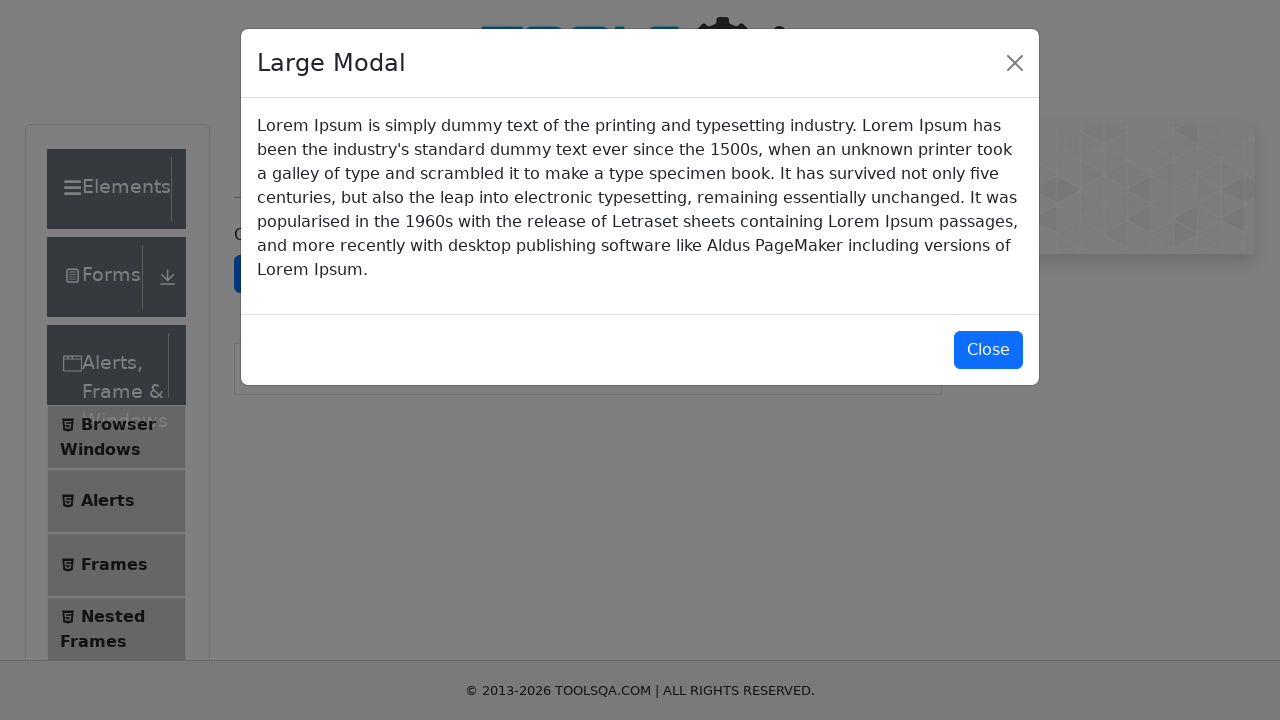

Modal paragraph content (Lorem Ipsum) is present
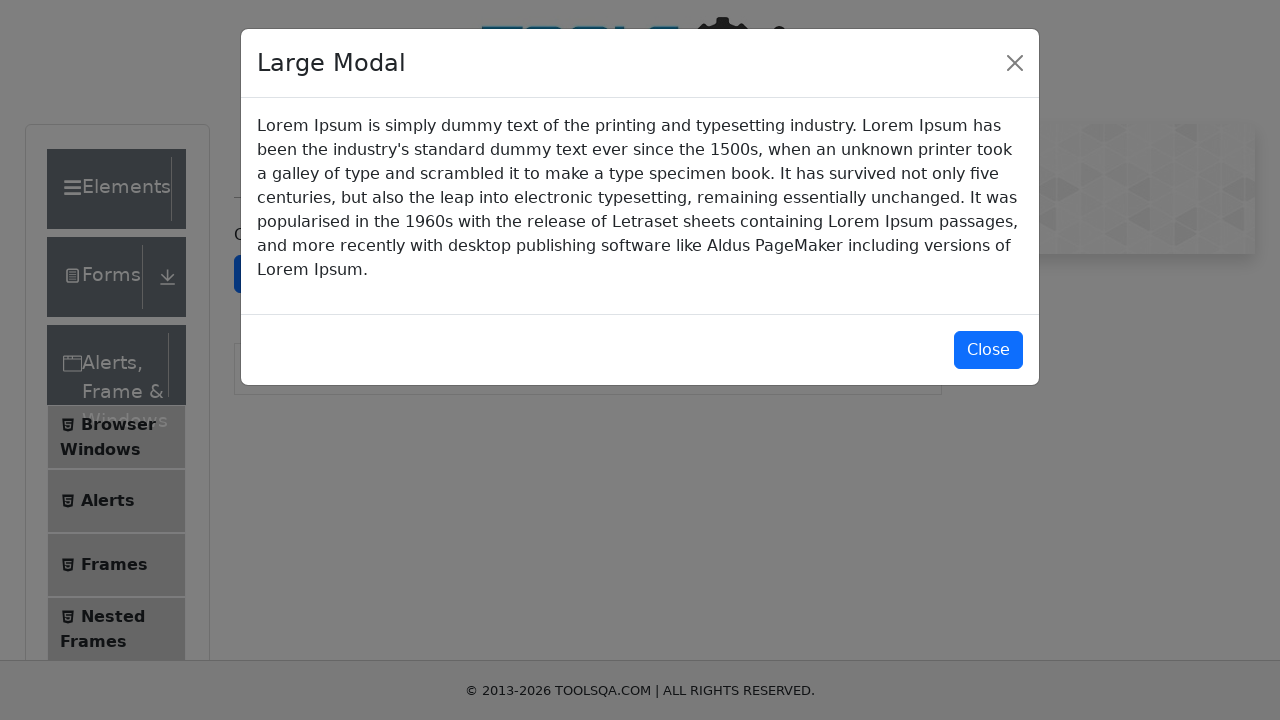

Closed the large modal by clicking the close button at (988, 350) on #closeLargeModal
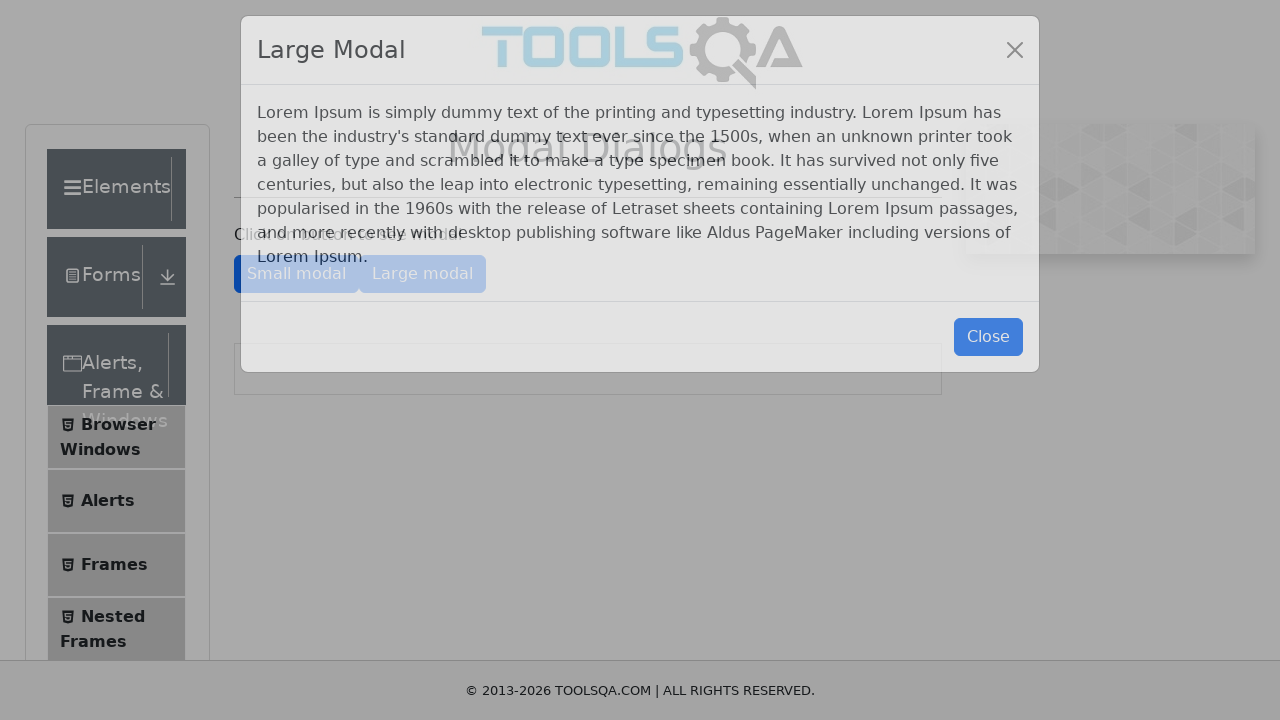

Reopened the large modal by clicking the show button at (422, 274) on #showLargeModal
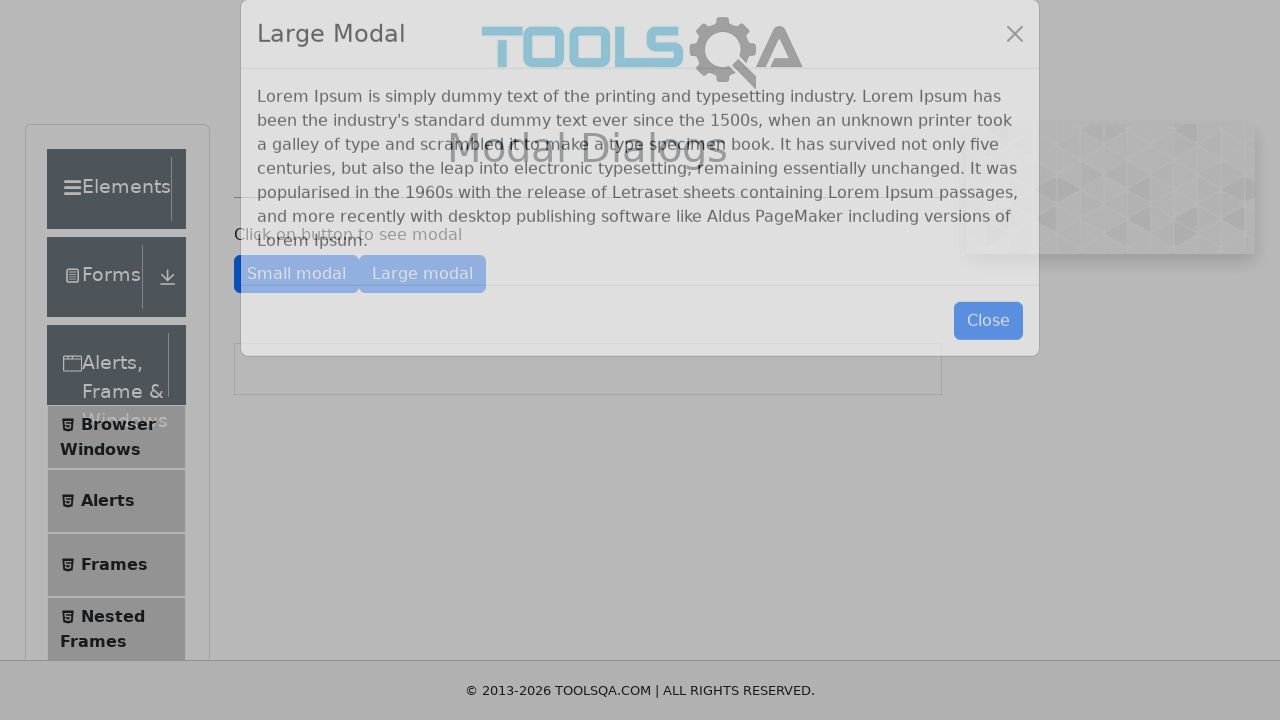

Large Modal title is visible again after reopening
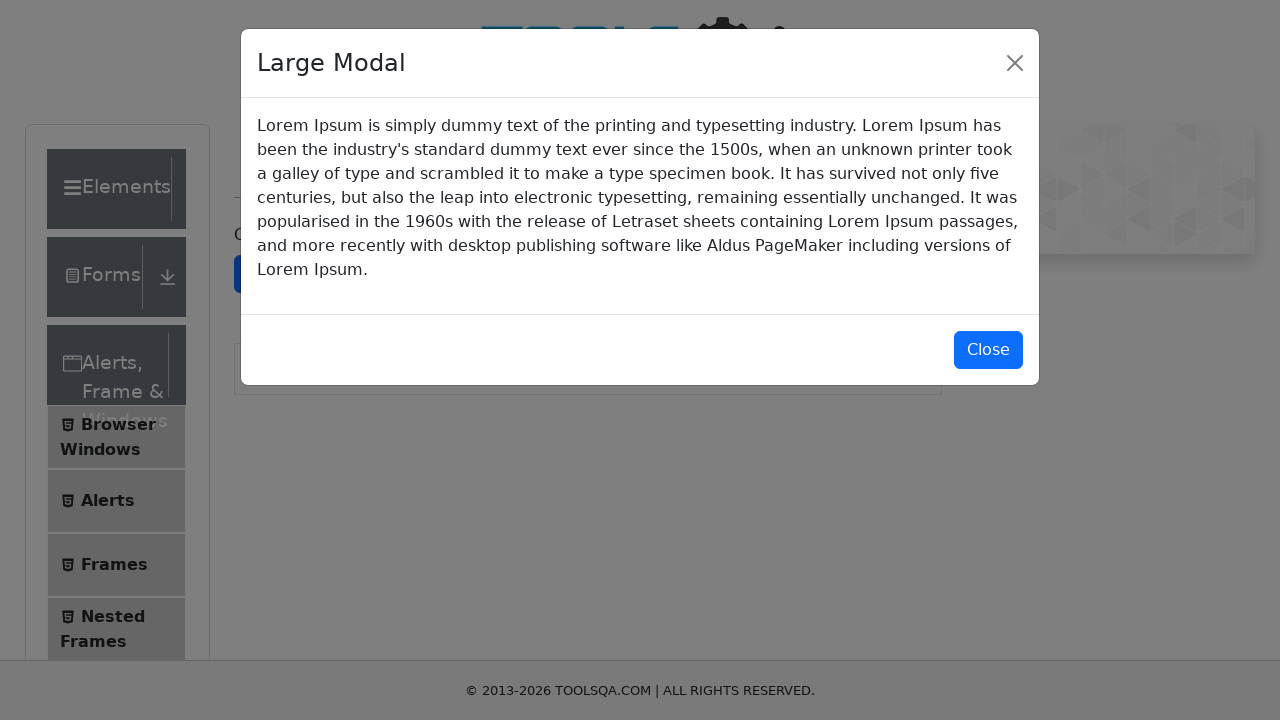

Modal body content is loaded and visible
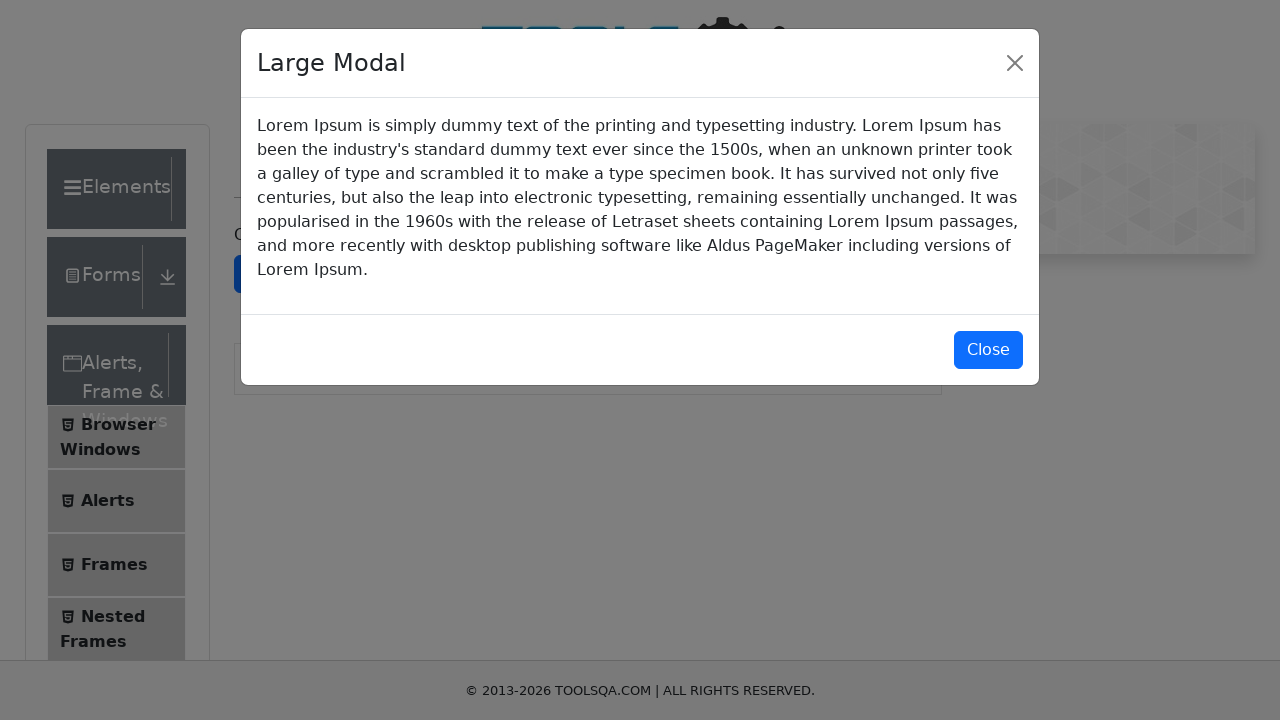

Closed the large modal for the final time at (988, 350) on #closeLargeModal
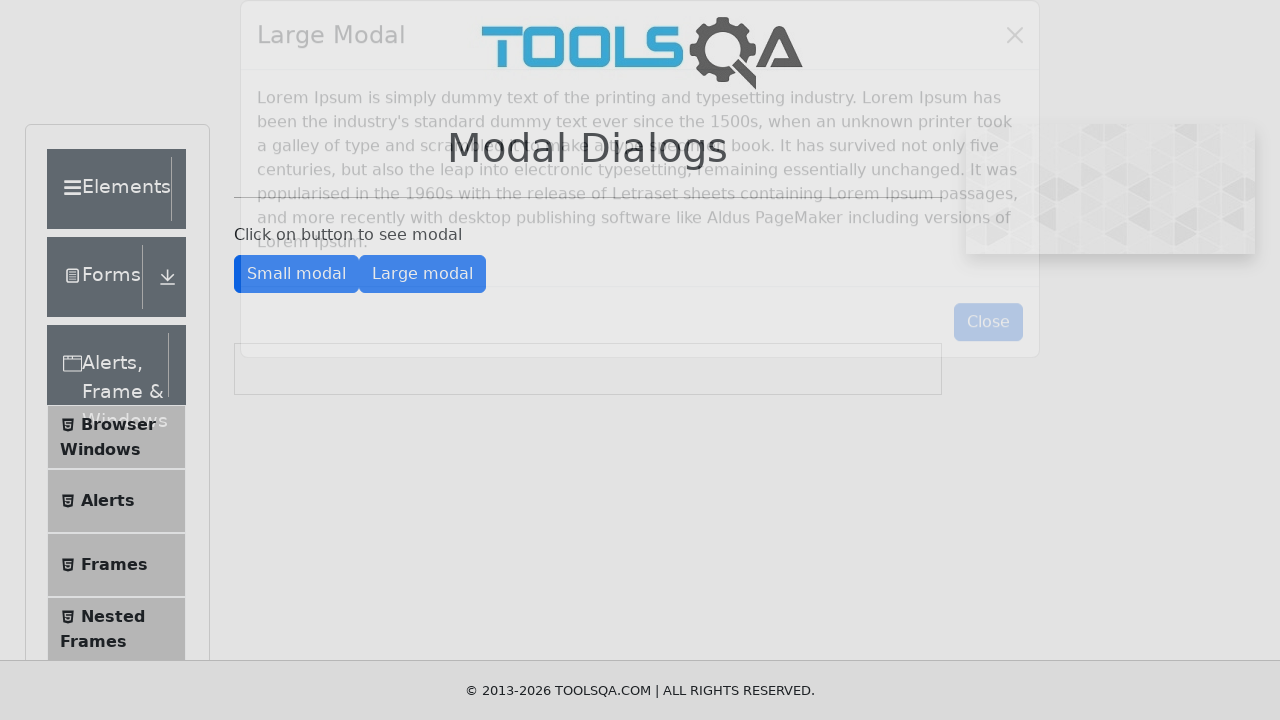

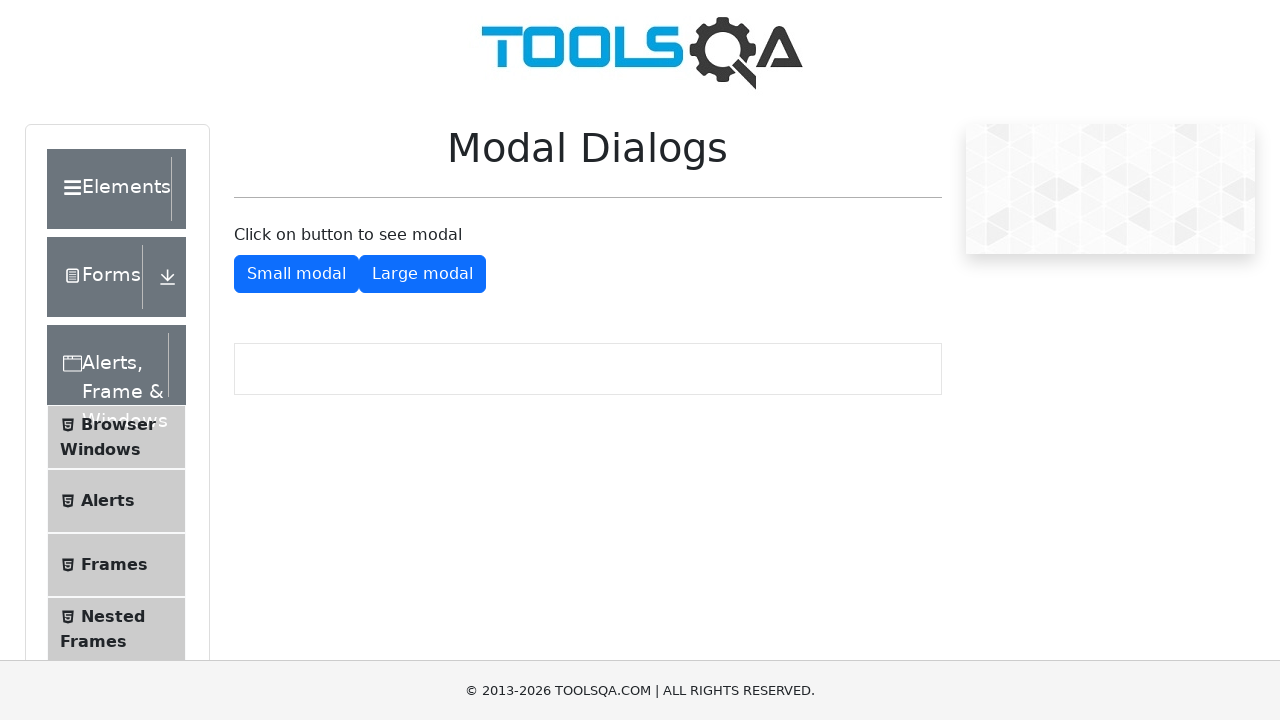